Tests drag-and-drop by clicking and holding an element, then moving it by a calculated offset to reach the drop zone

Starting URL: https://seleniumui.moderntester.pl/droppable.php

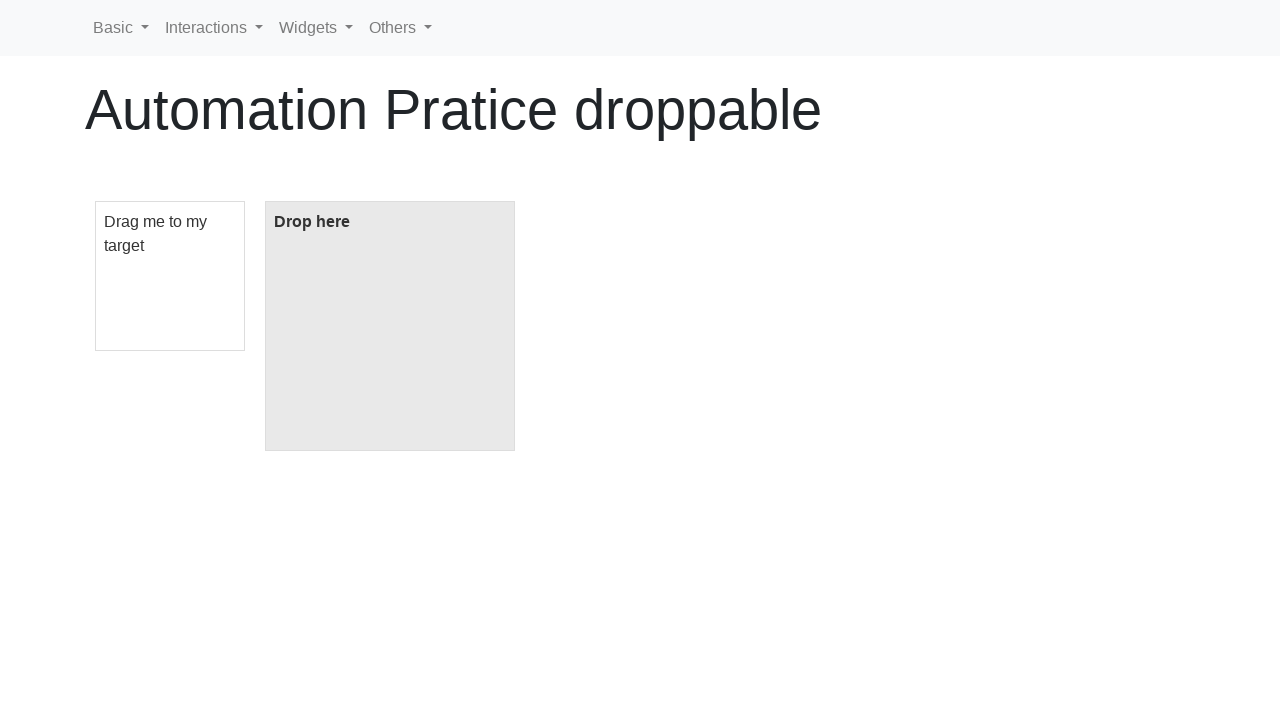

Located the draggable element
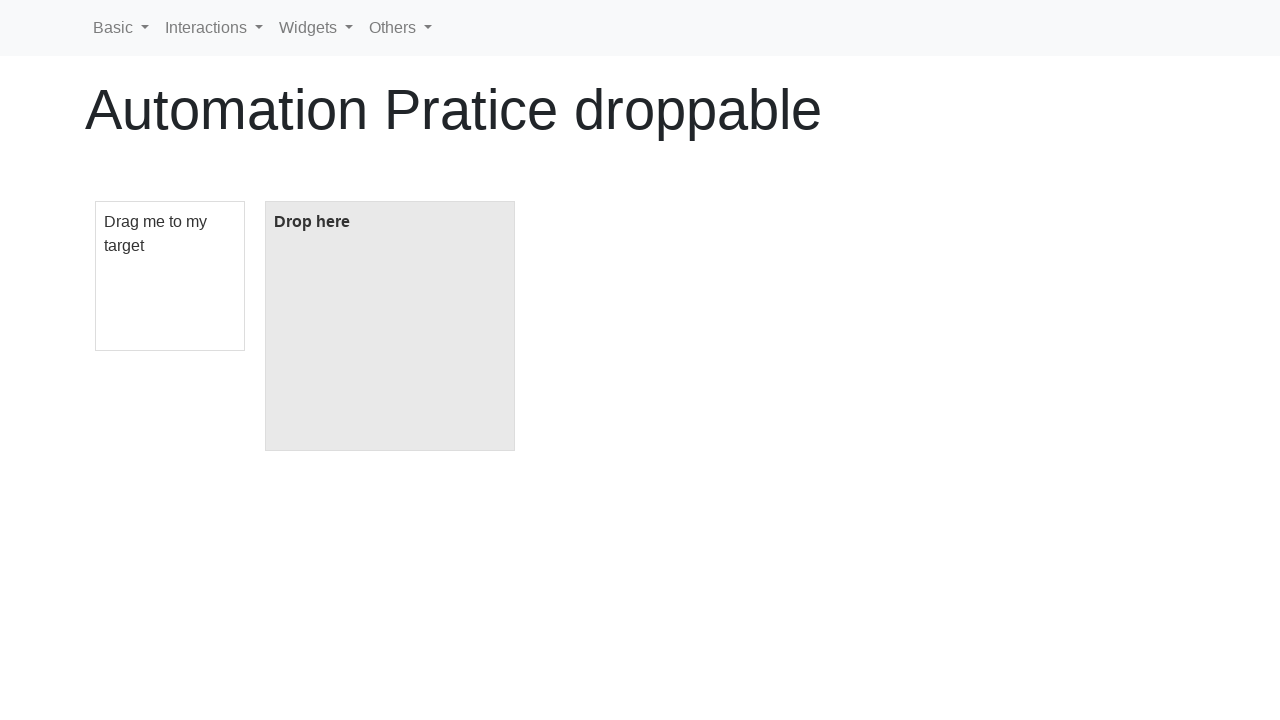

Located the drop zone element
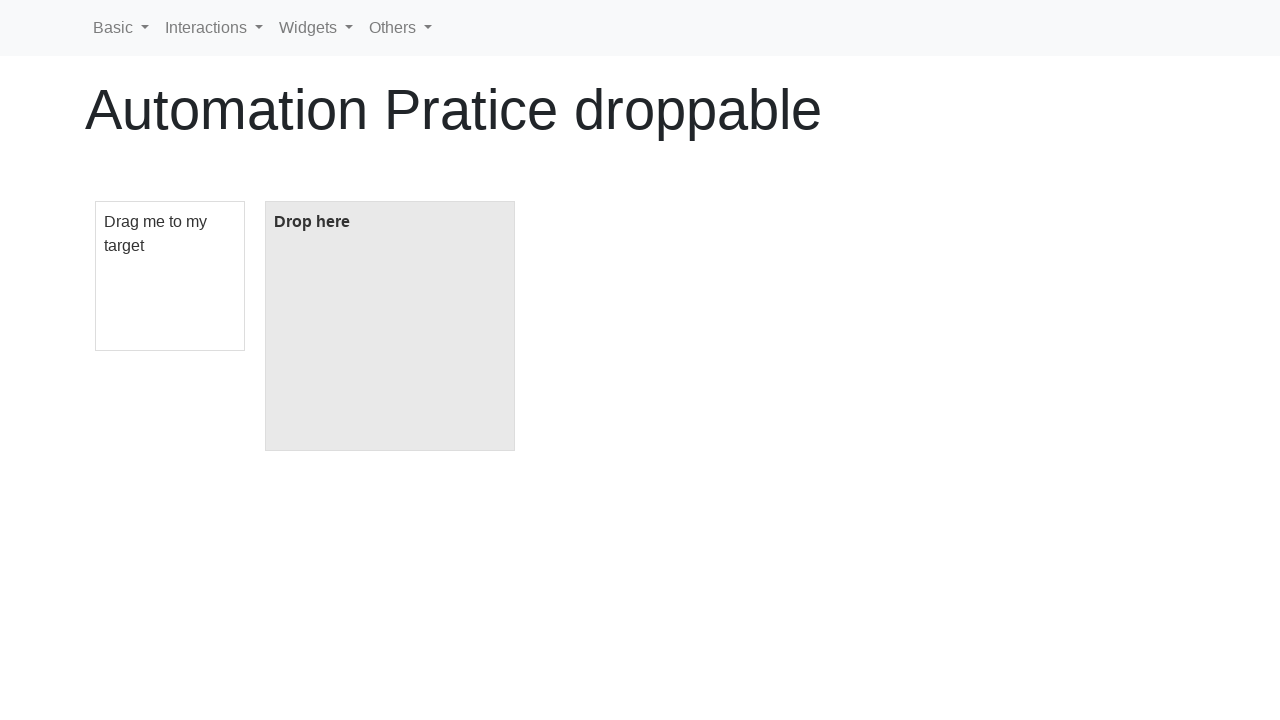

Retrieved bounding box of draggable element
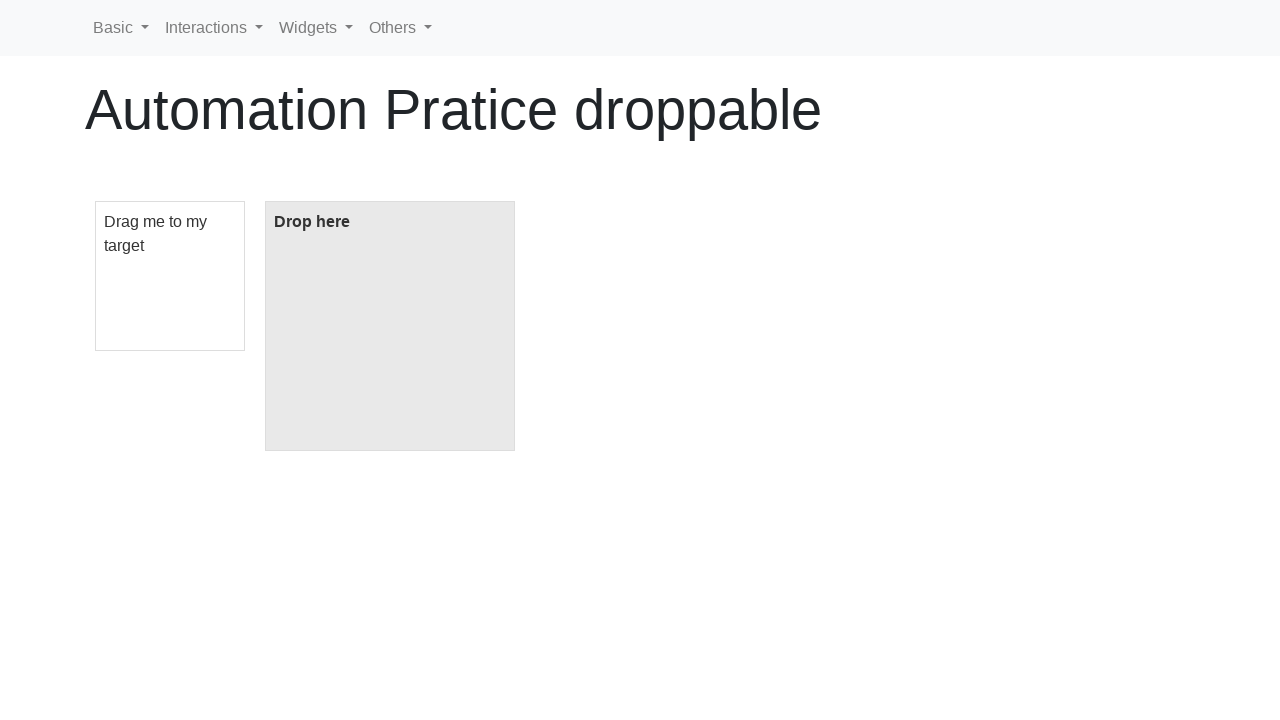

Retrieved bounding box of drop zone element
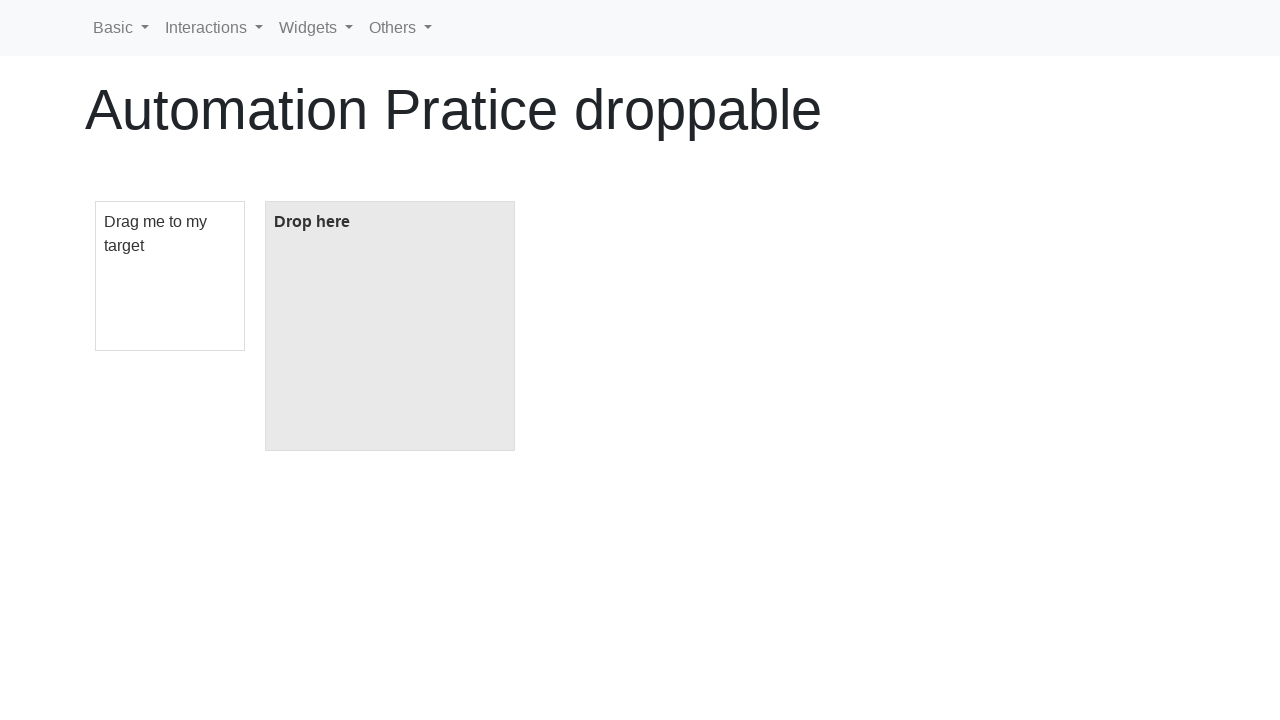

Calculated center coordinates of draggable element
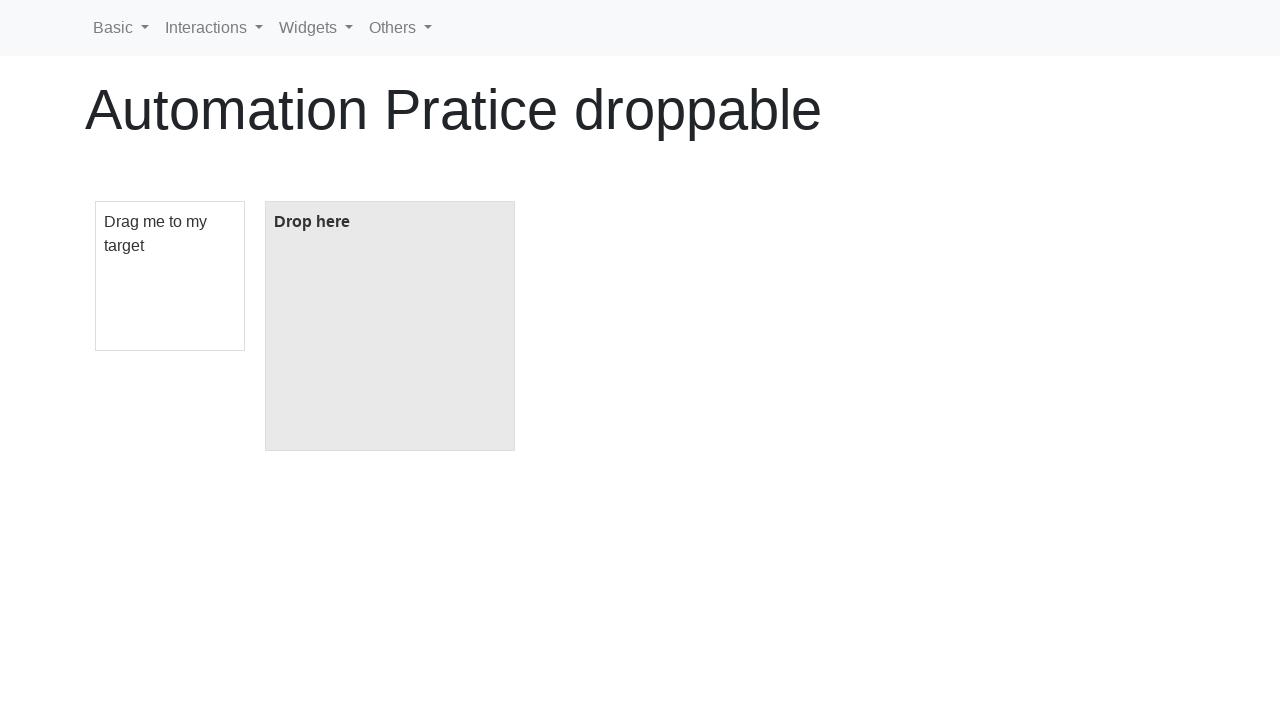

Calculated horizontal offset to drop zone
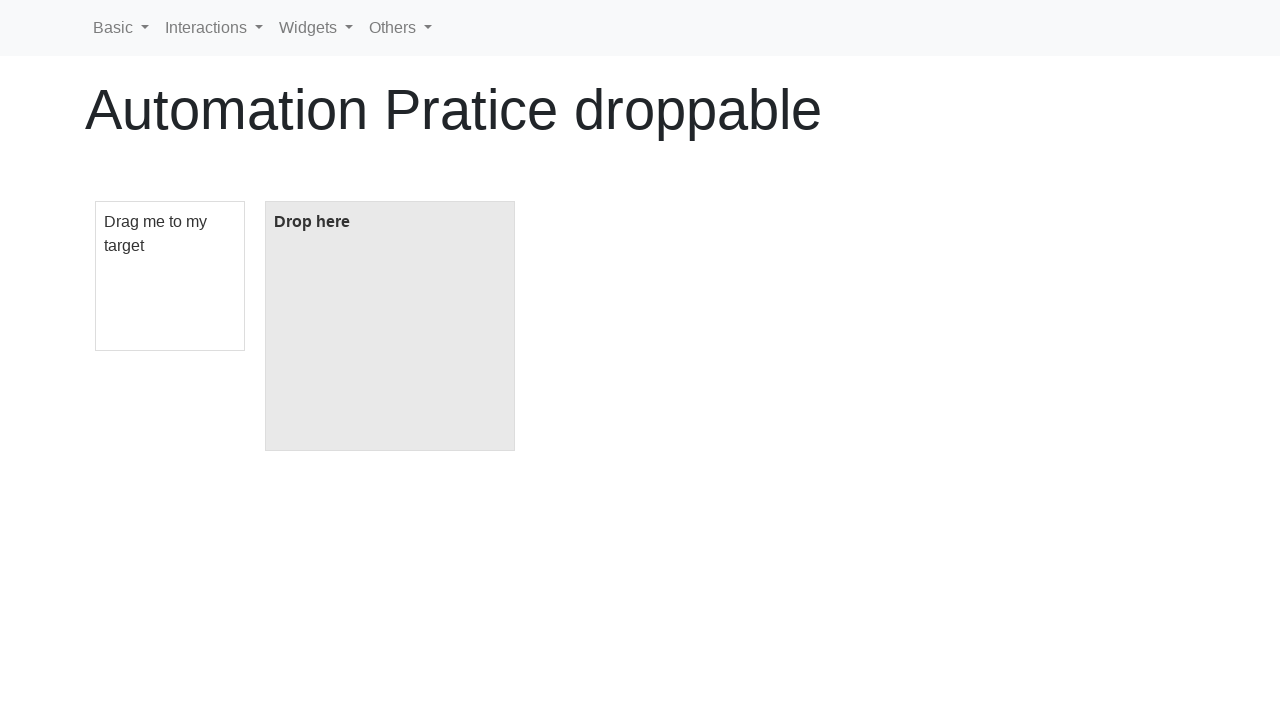

Moved mouse to center of draggable element at (170, 276)
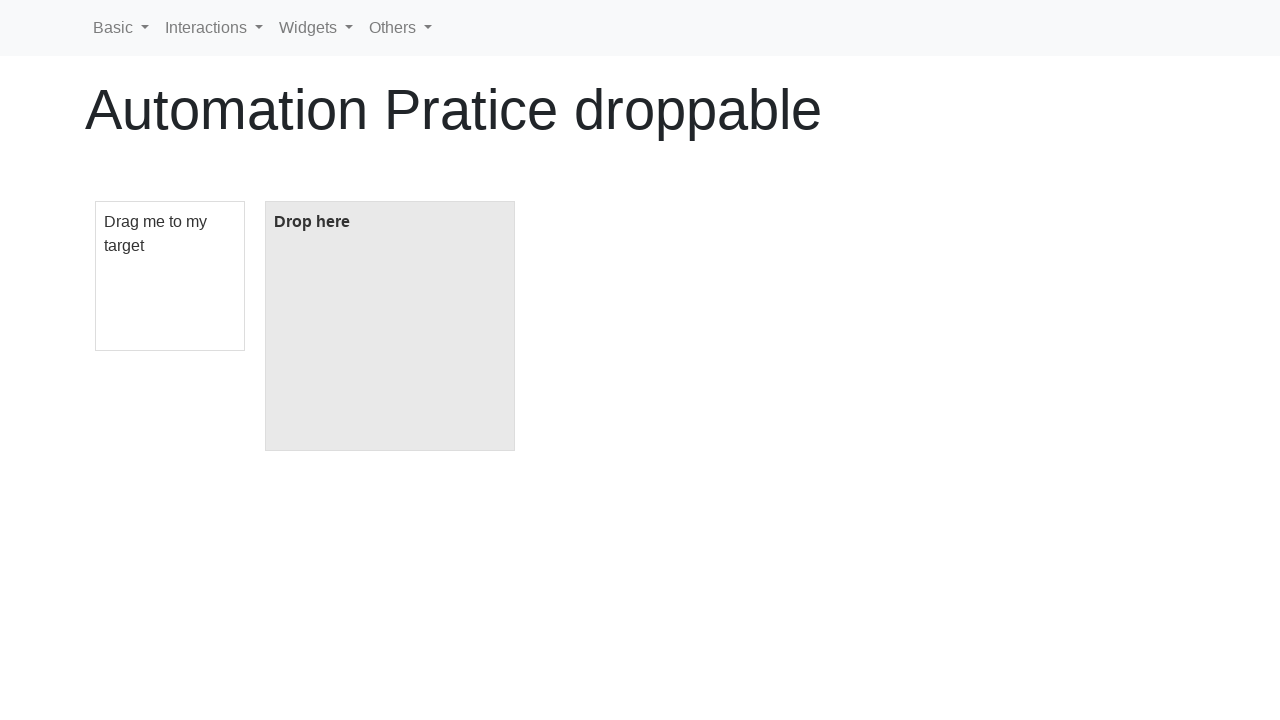

Pressed and held mouse button down at (170, 276)
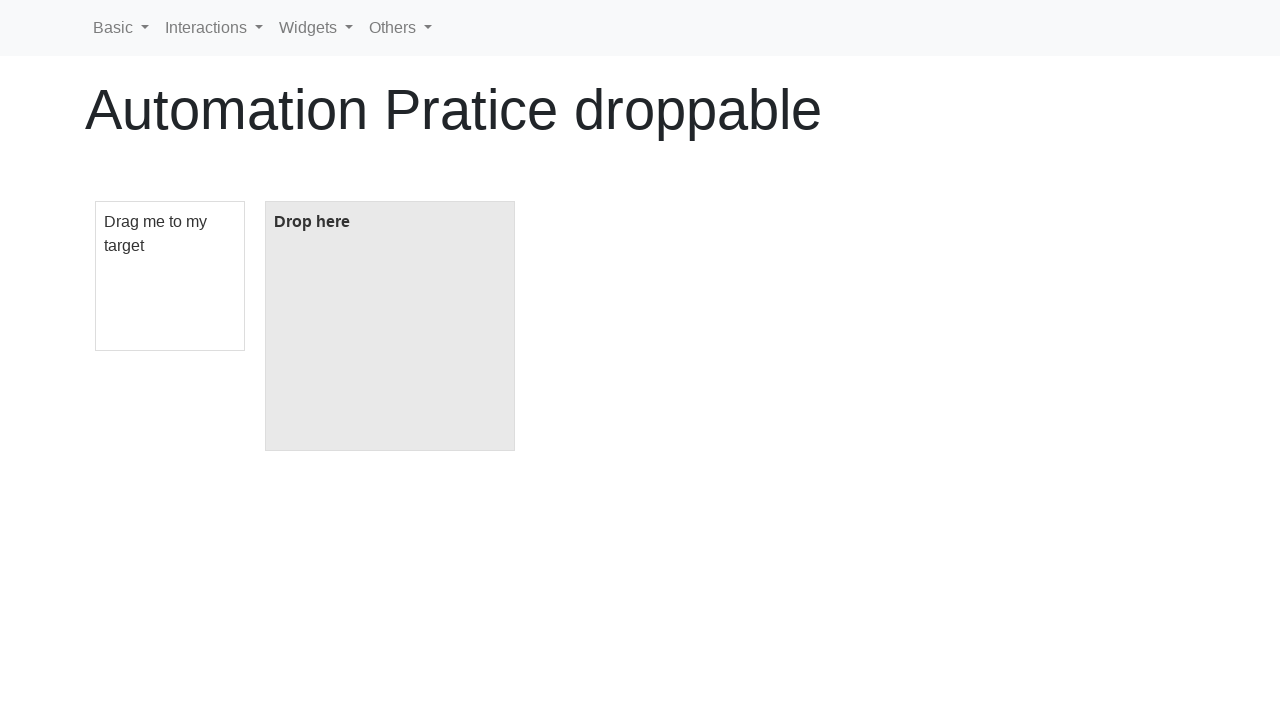

Dragged element by calculated offset towards drop zone at (345, 276)
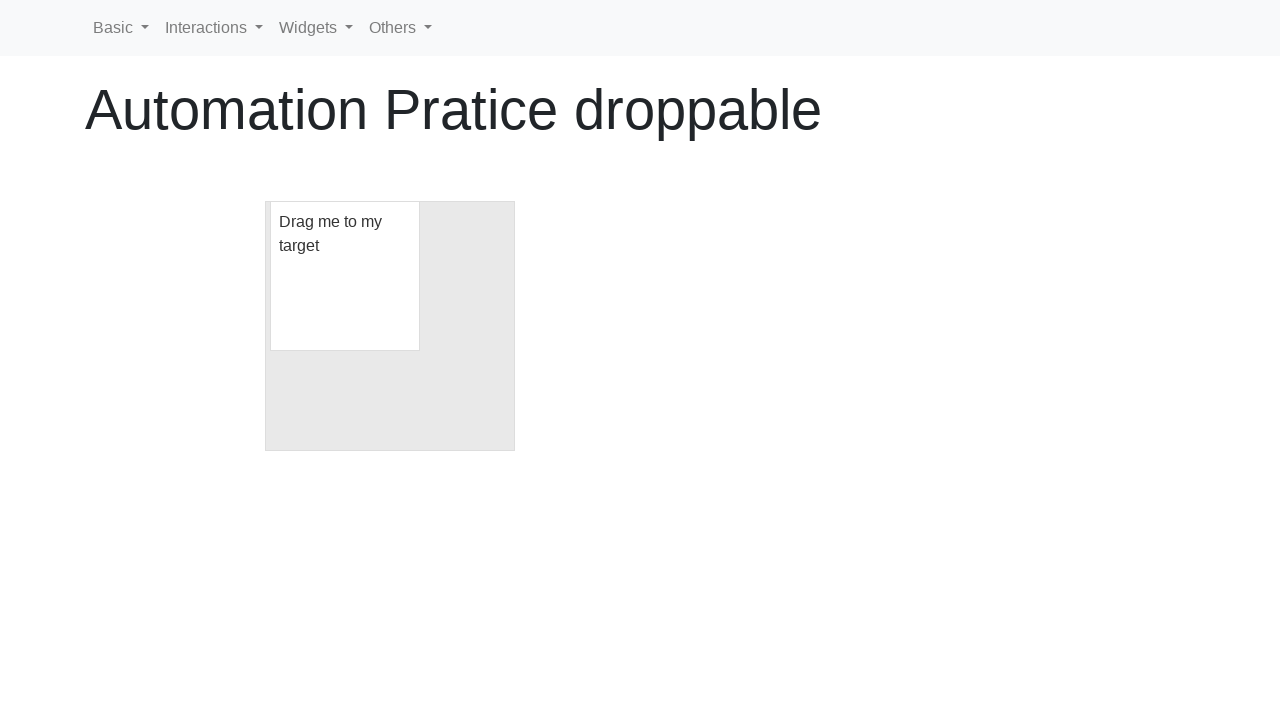

Released mouse button to drop element at (345, 276)
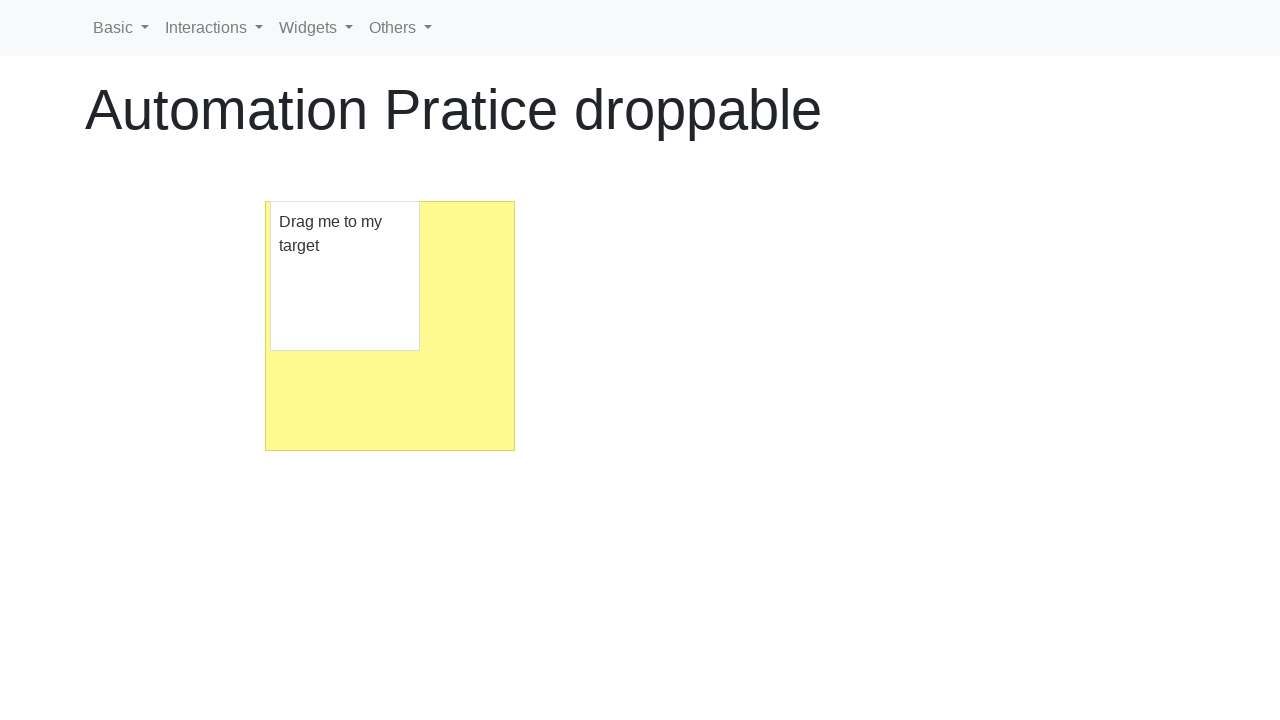

Verified drop zone displays 'Dropped!' text
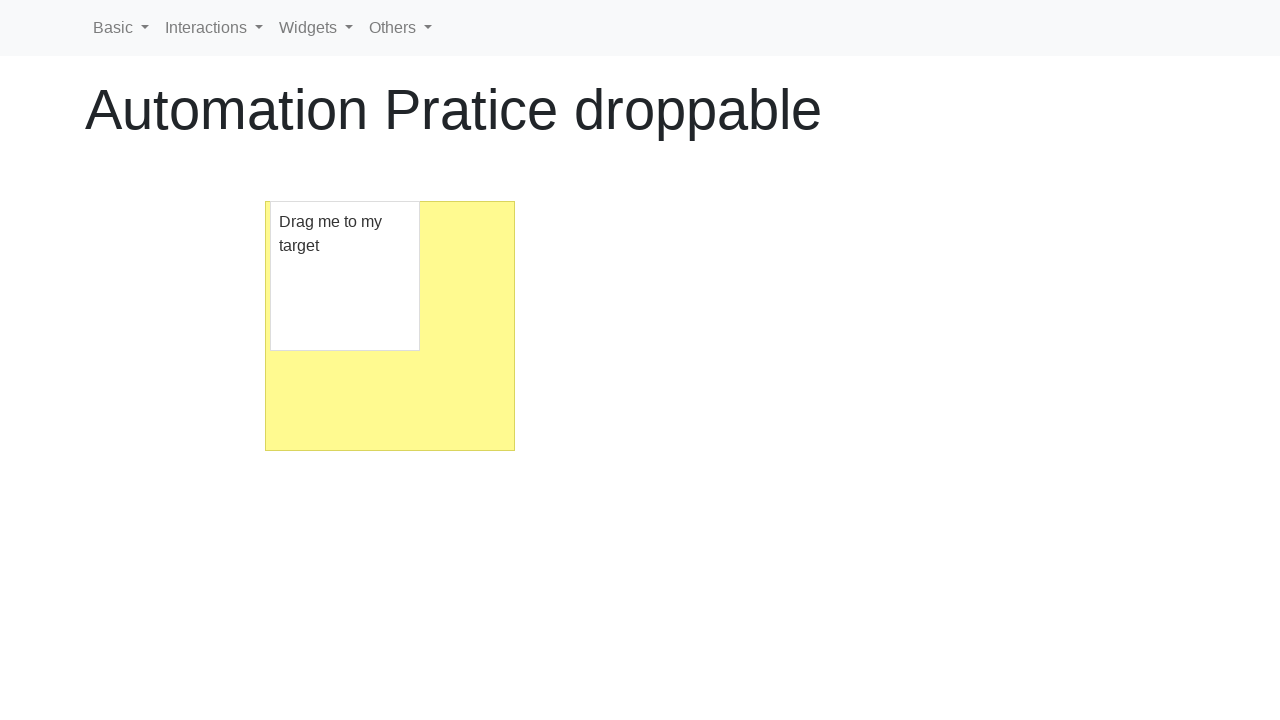

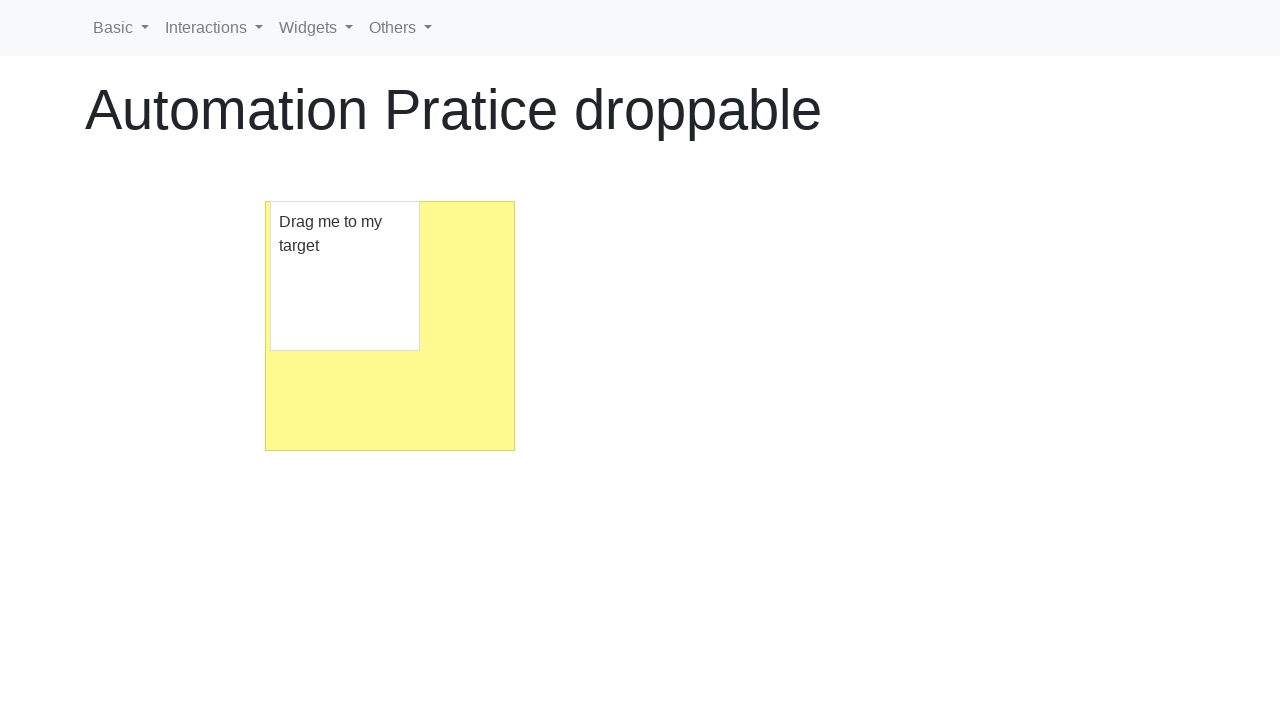